Tests dropdown selection by selecting options and verifying the selected values

Starting URL: http://the-internet.herokuapp.com/dropdown

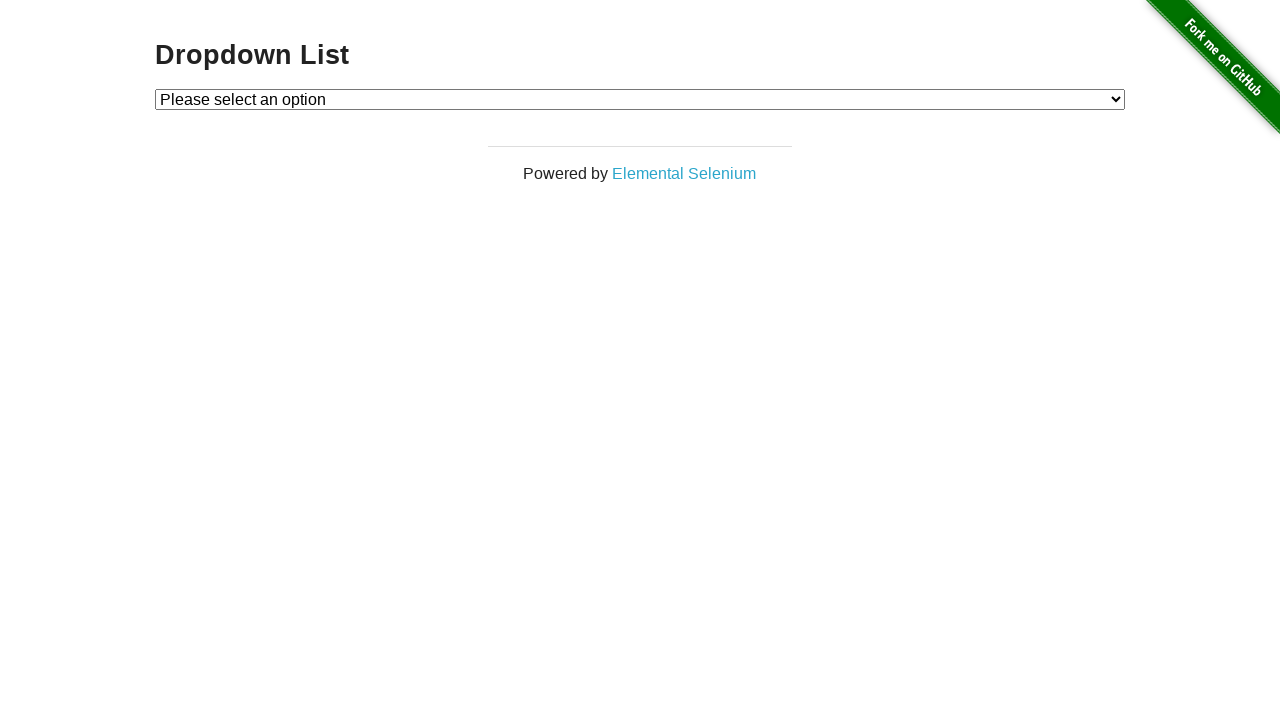

Navigated to dropdown page
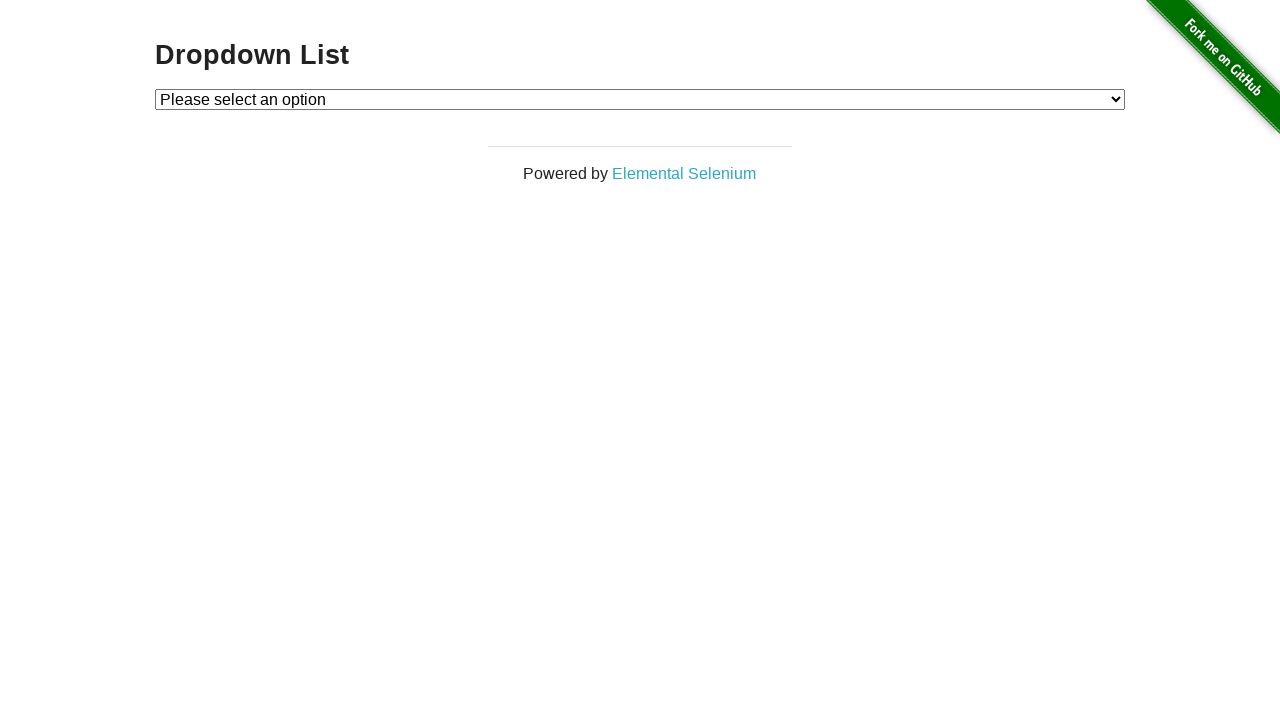

Selected 'Option 1' from dropdown on #dropdown
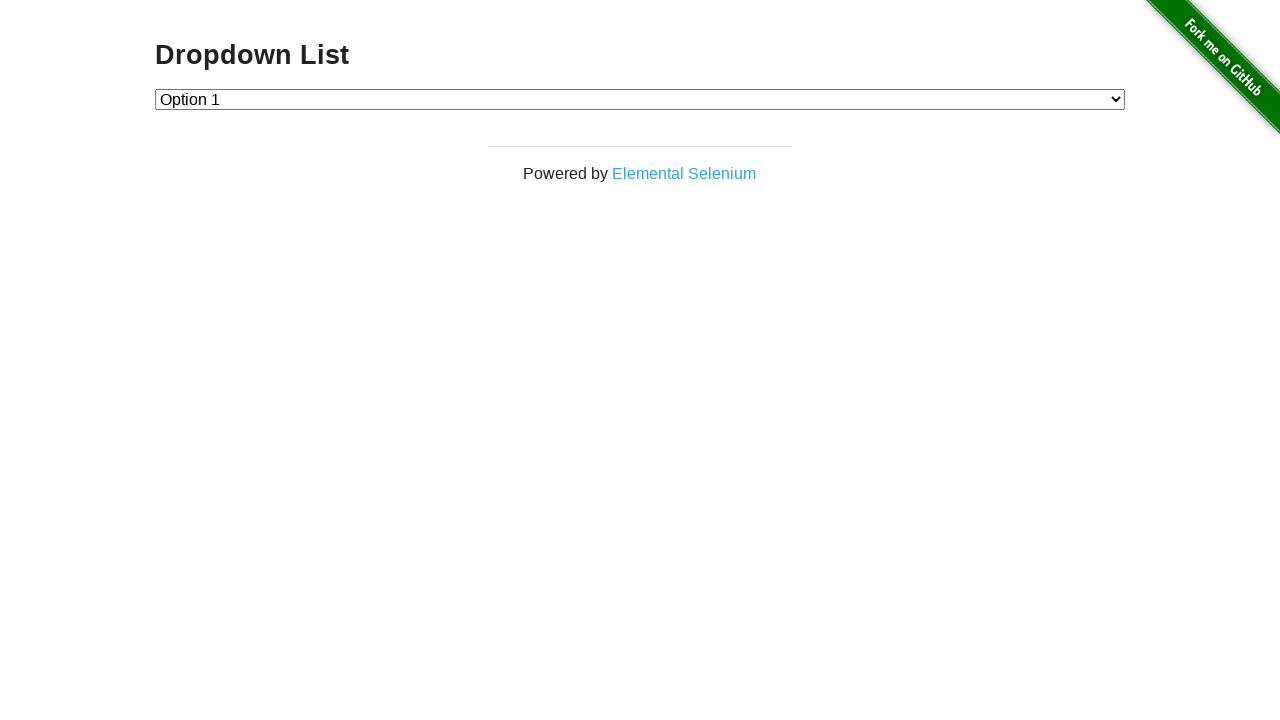

Retrieved selected dropdown value
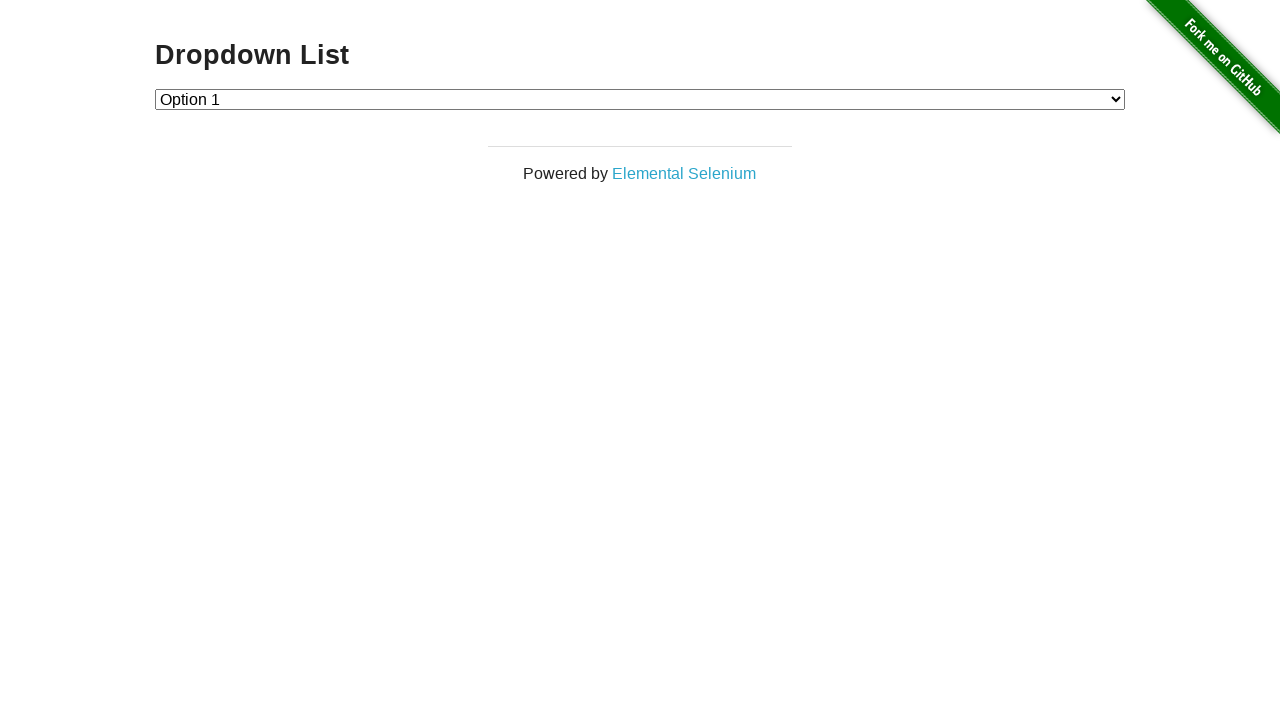

Retrieved selected dropdown text
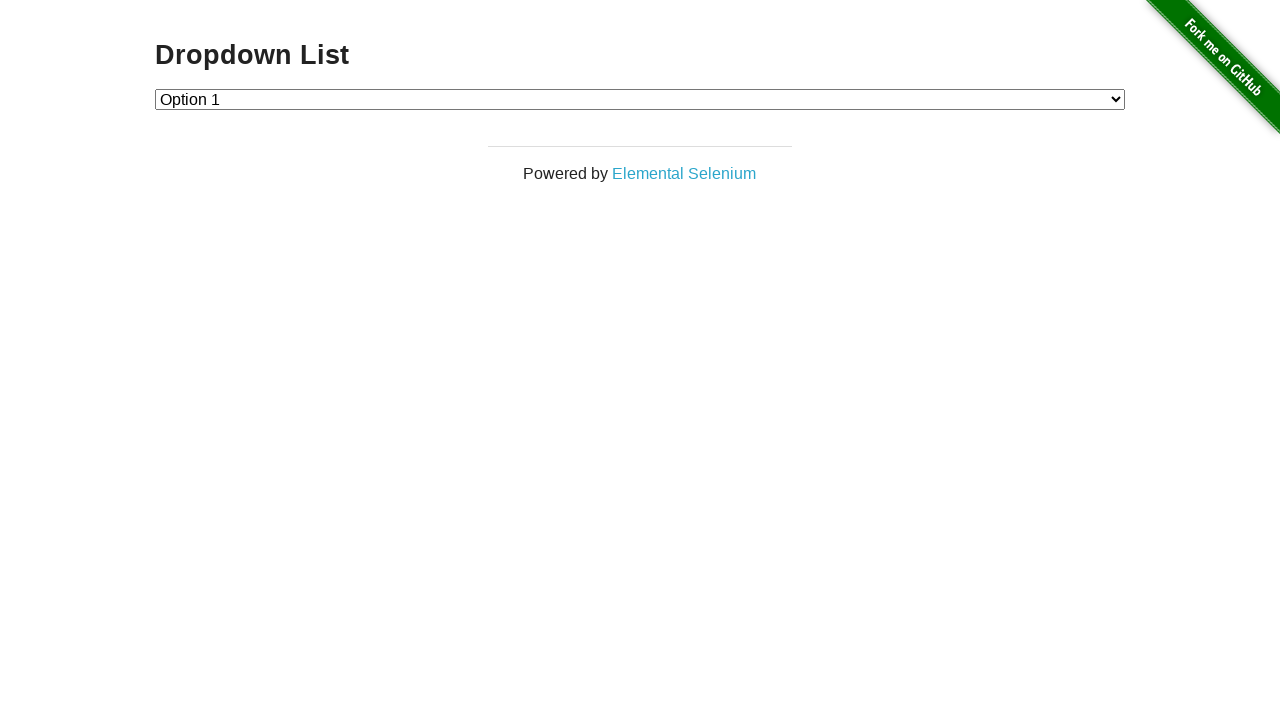

Verified dropdown value equals '1'
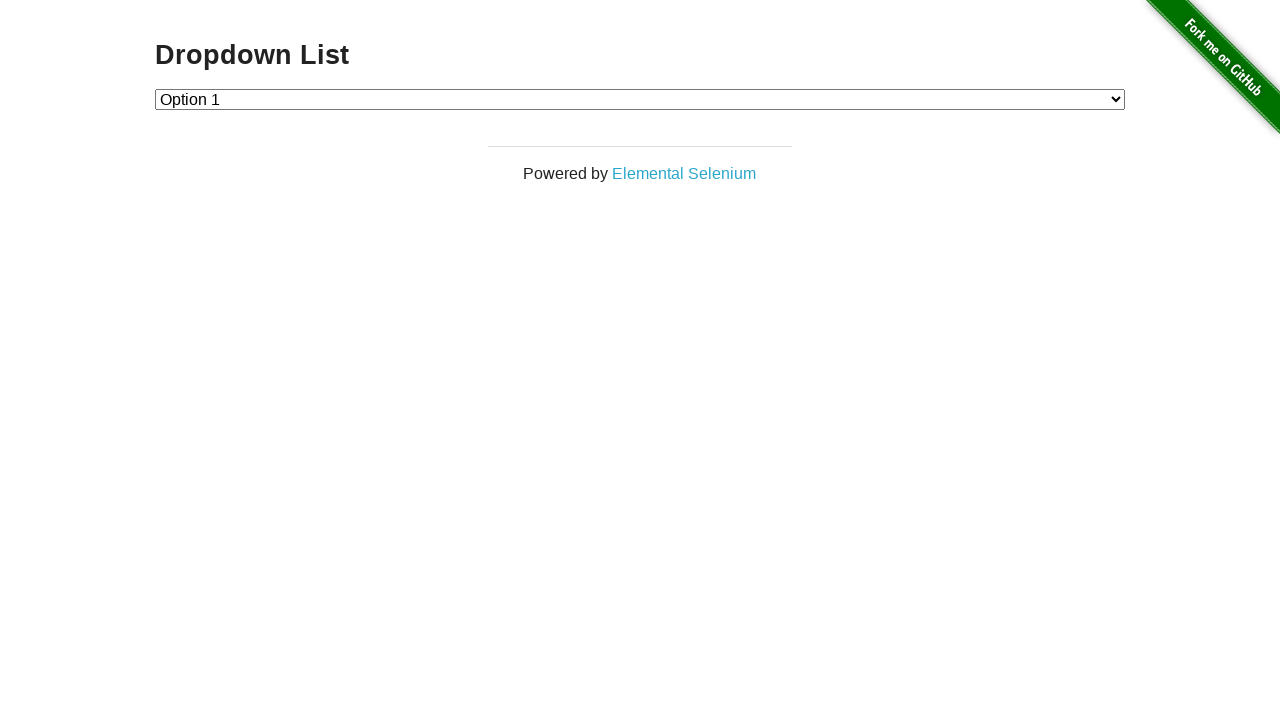

Verified 'Option 1' is in selected text
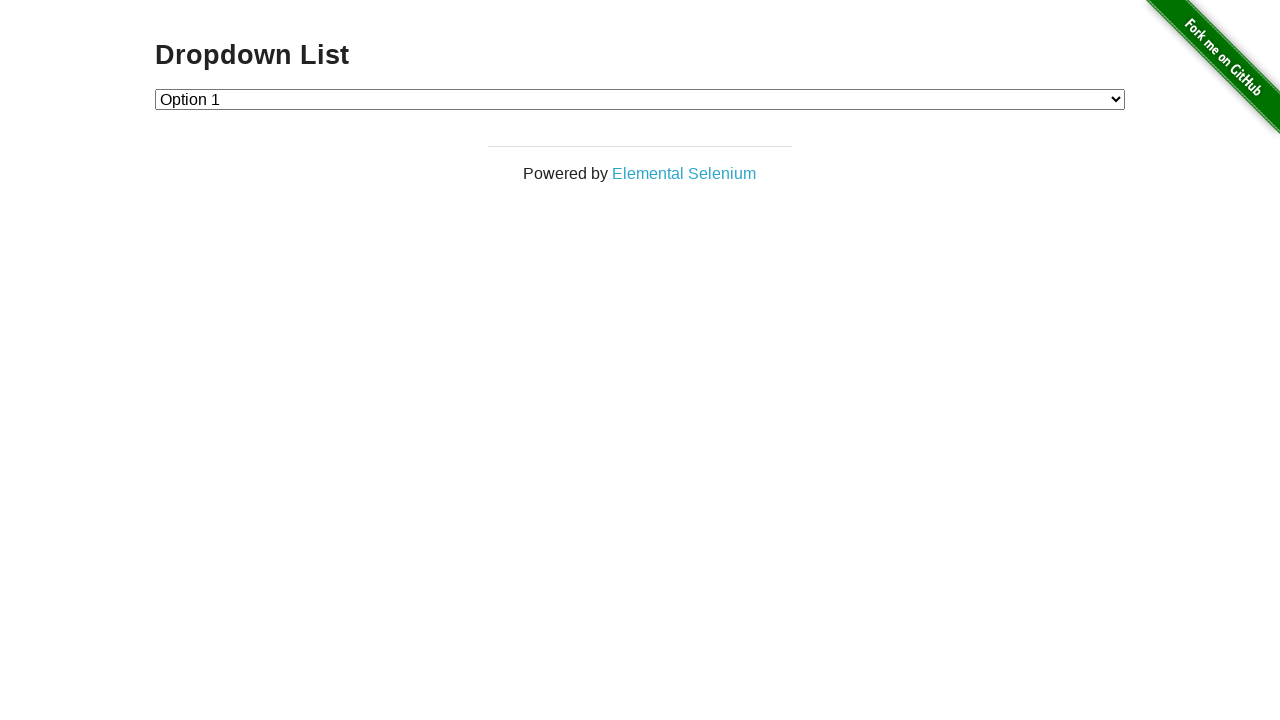

Selected 'Option 1' from dropdown again on #dropdown
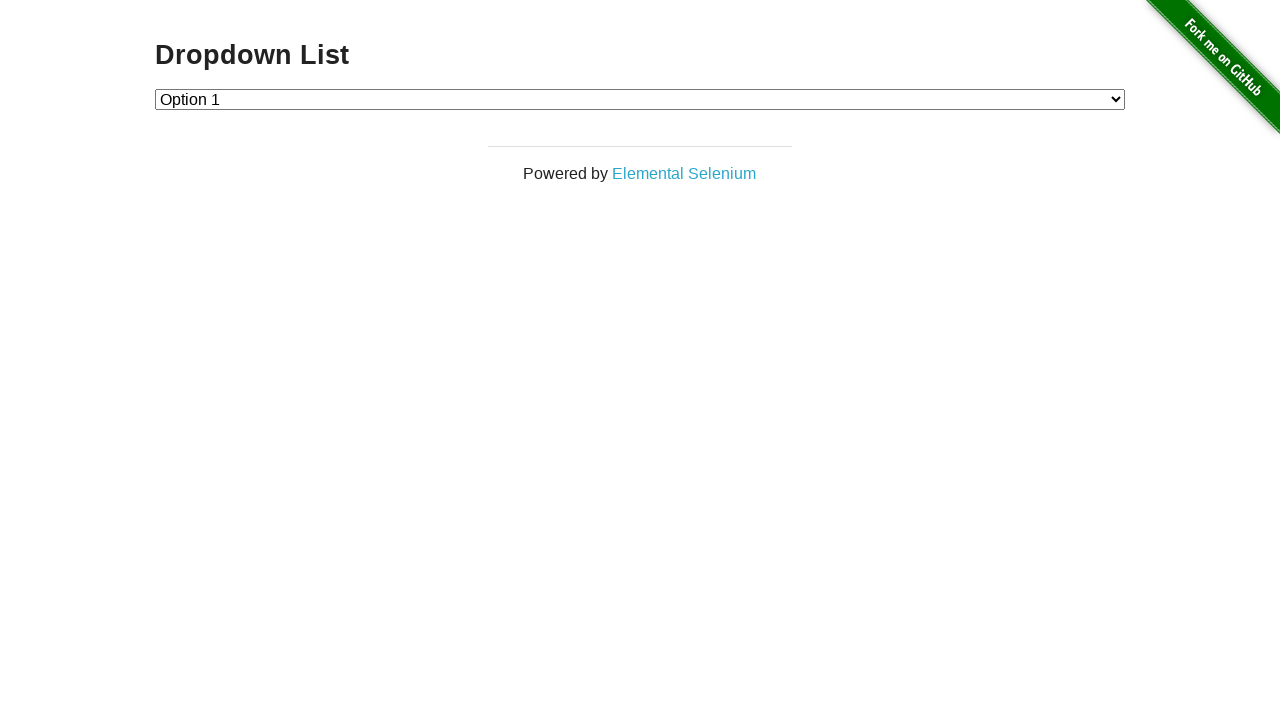

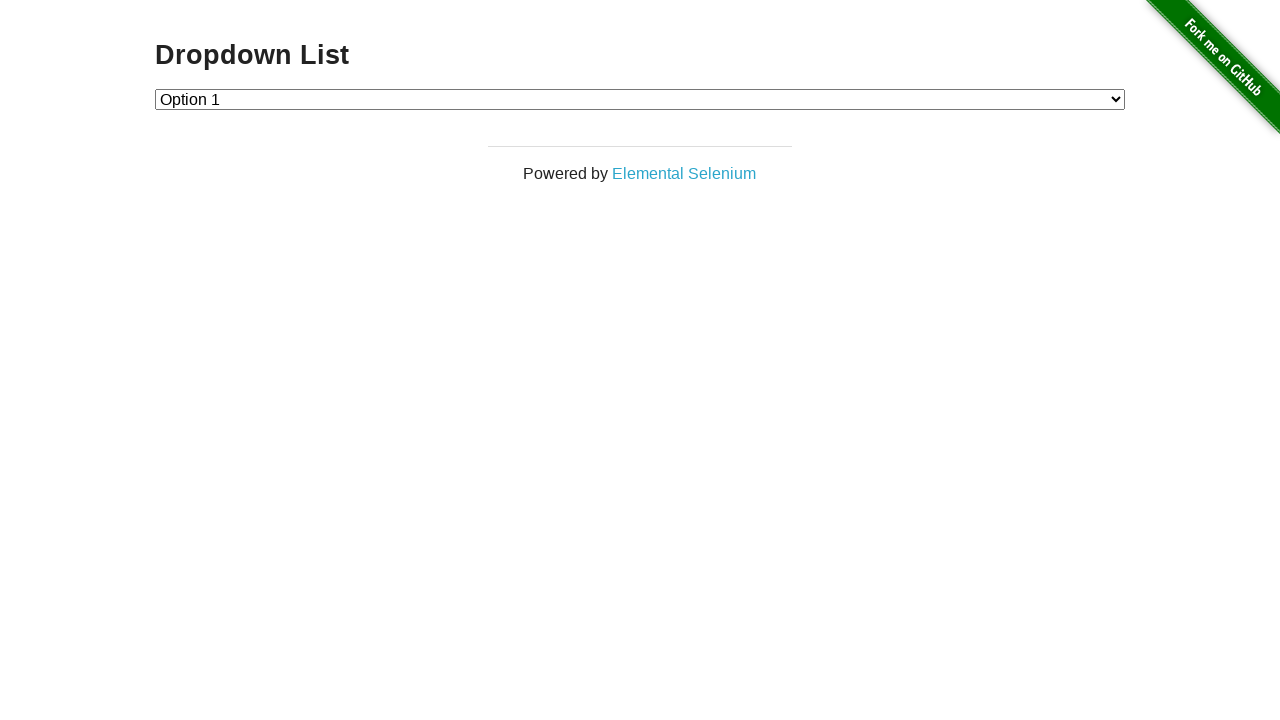